Tests radio button functionality by finding all radio buttons on the page and clicking each enabled but unselected radio button

Starting URL: https://www.html.am/html-codes/forms/html-checkbox-code.cfm

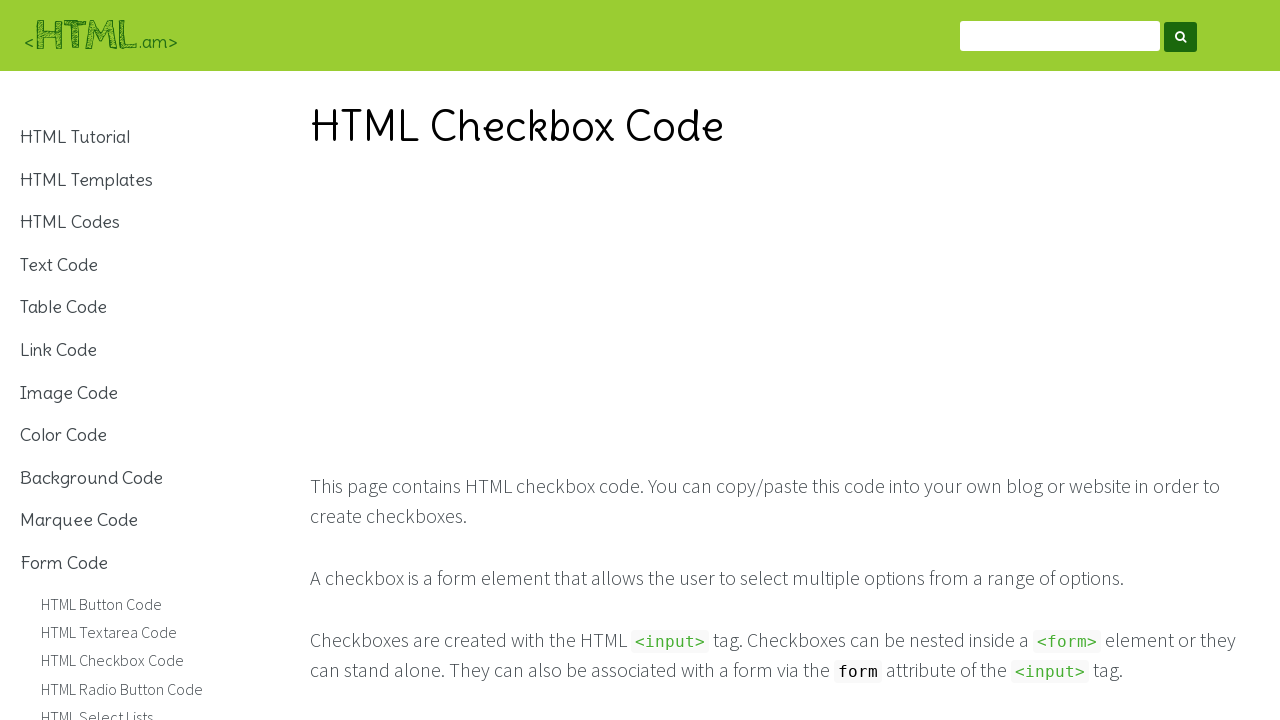

Waited for radio buttons to load on the page
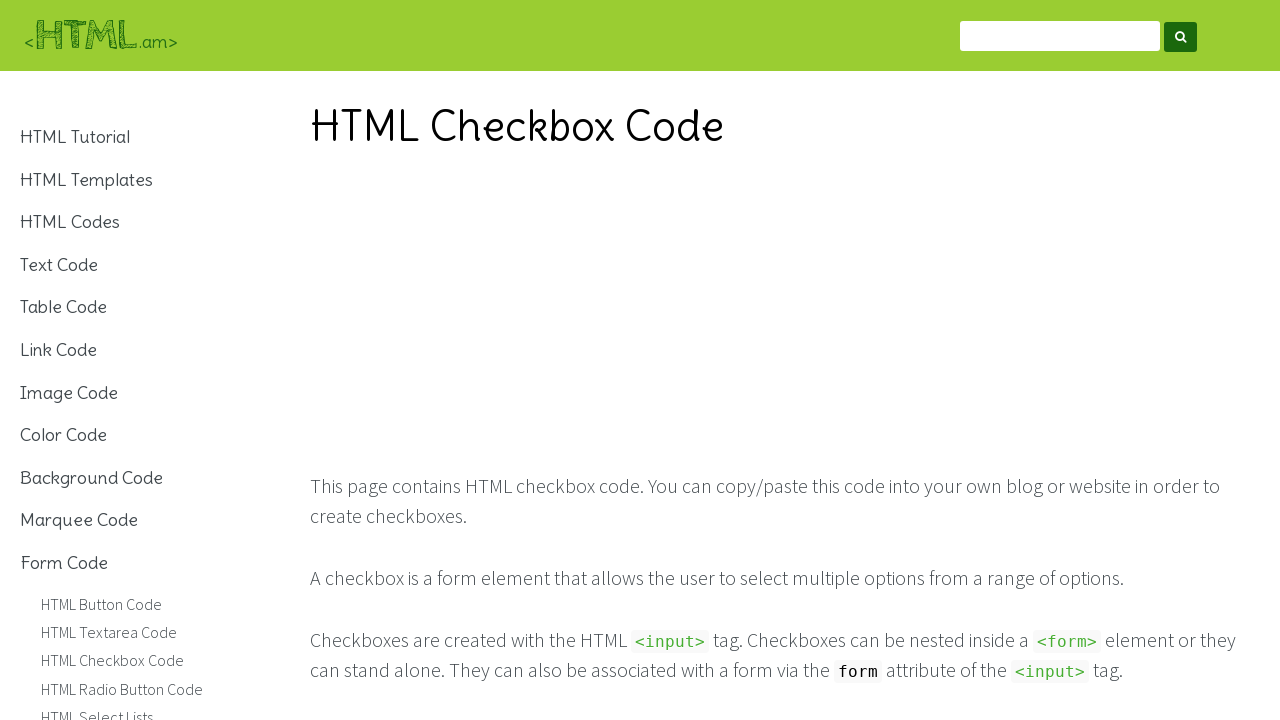

Retrieved all radio buttons from the page
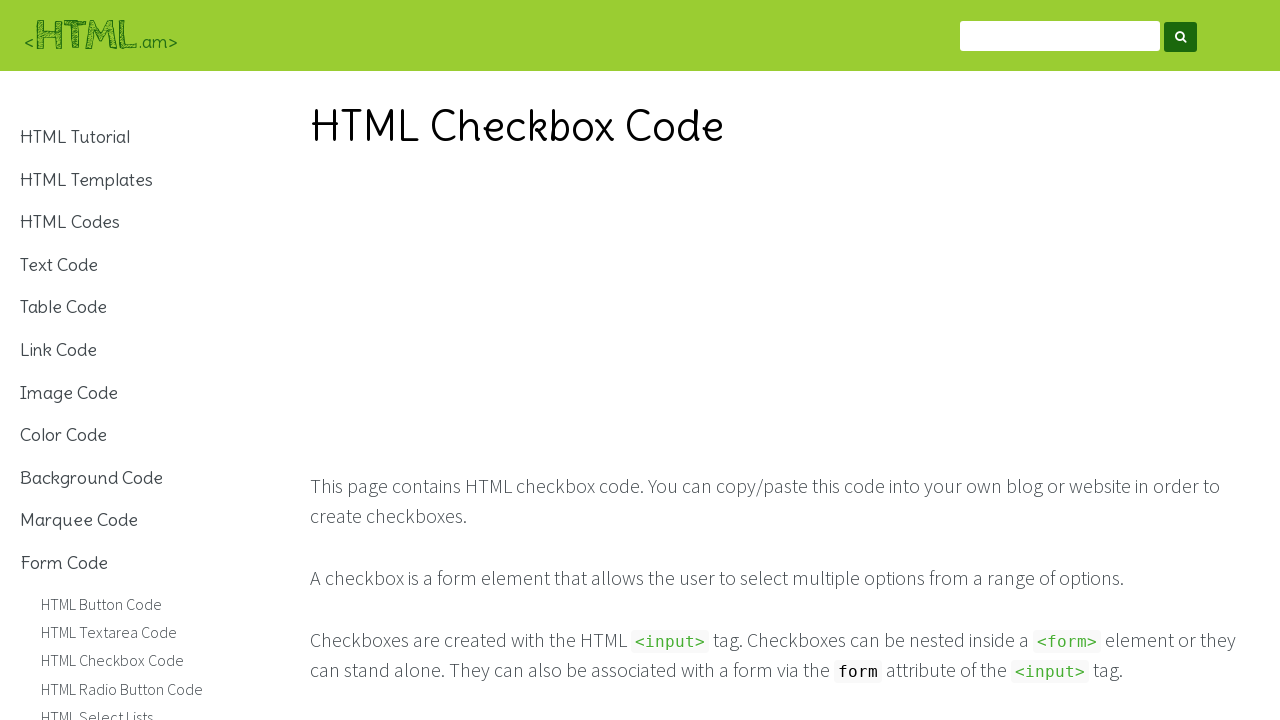

Clicked an enabled and unselected radio button at (631, 360) on input[type='radio'] >> nth=0
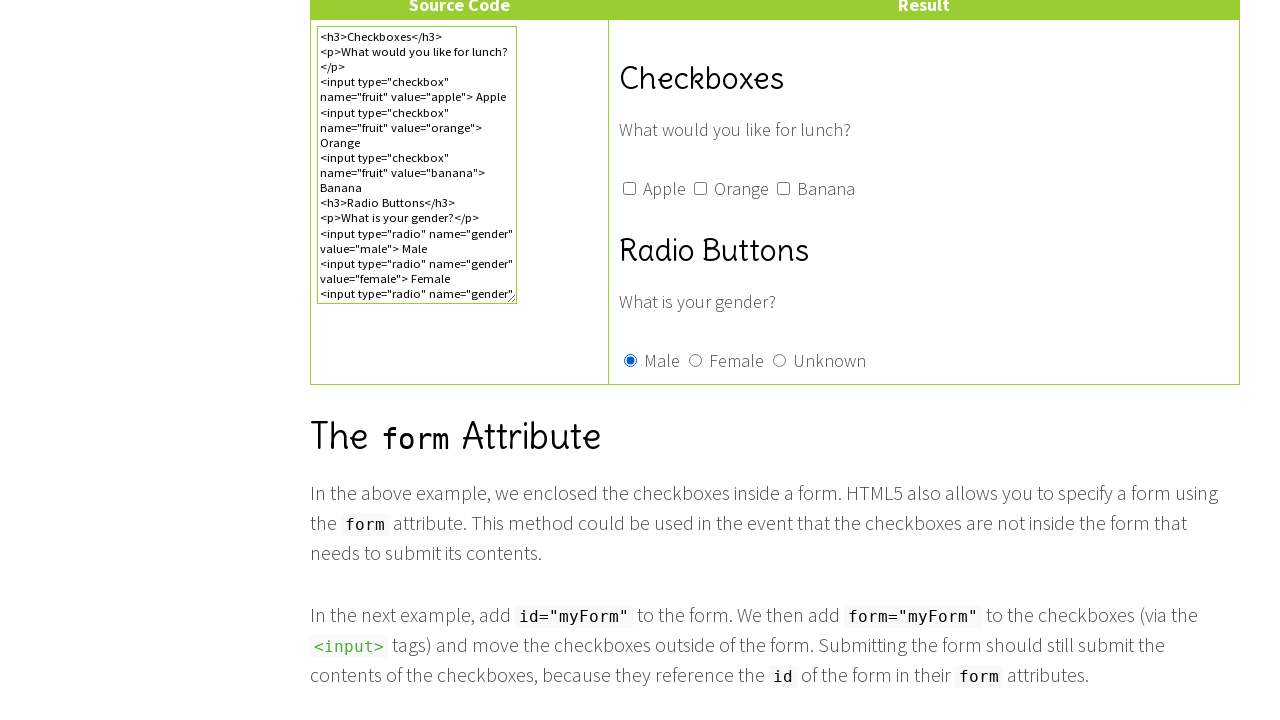

Waited 500ms for UI to update after radio button click
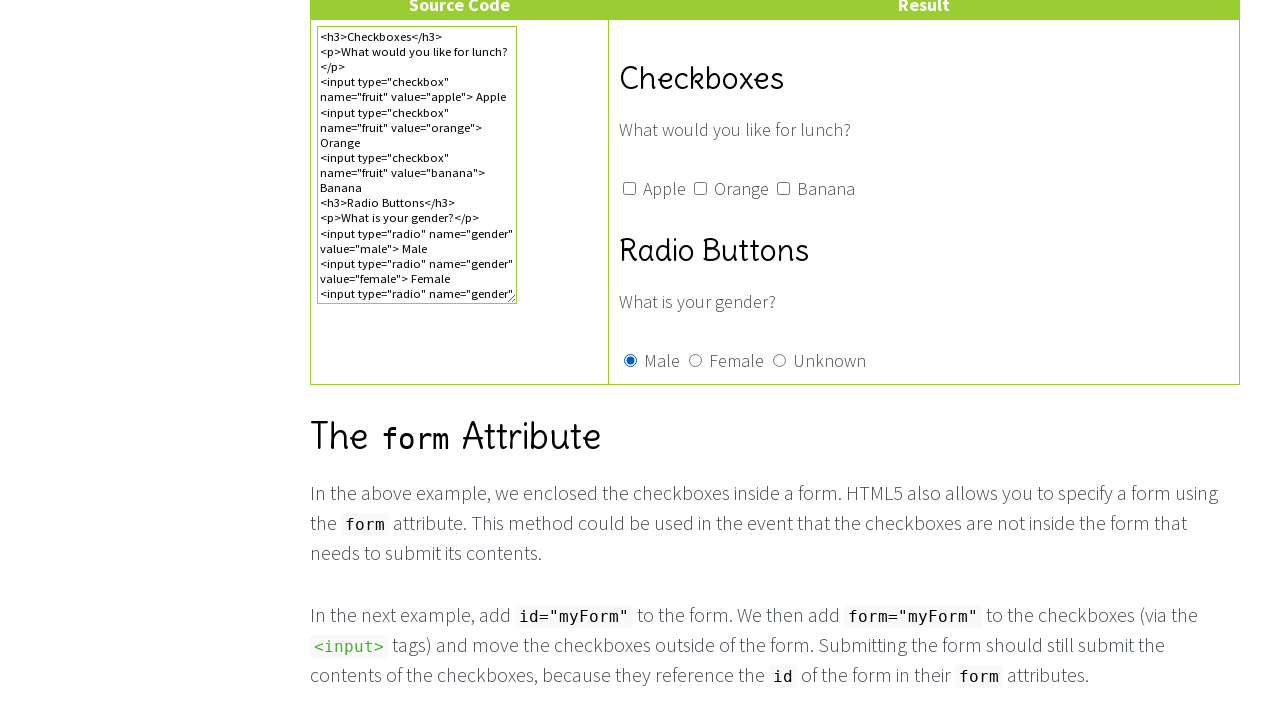

Clicked an enabled and unselected radio button at (696, 360) on input[type='radio'] >> nth=1
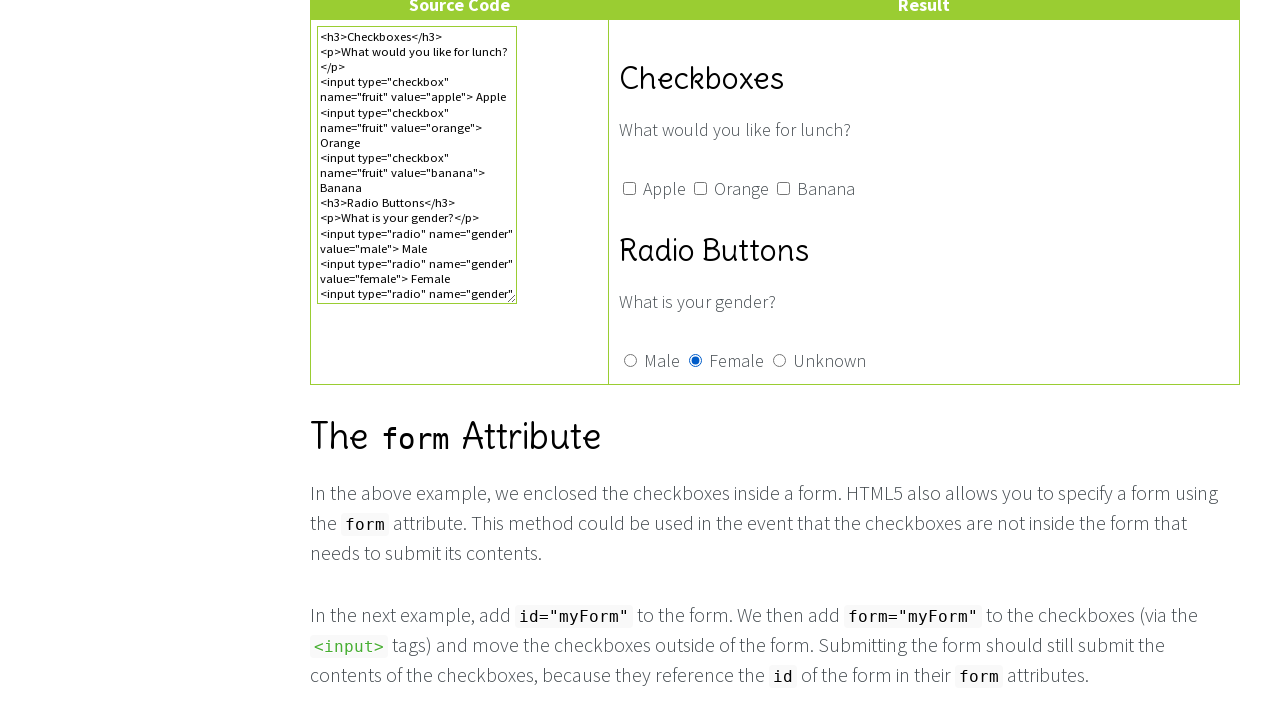

Waited 500ms for UI to update after radio button click
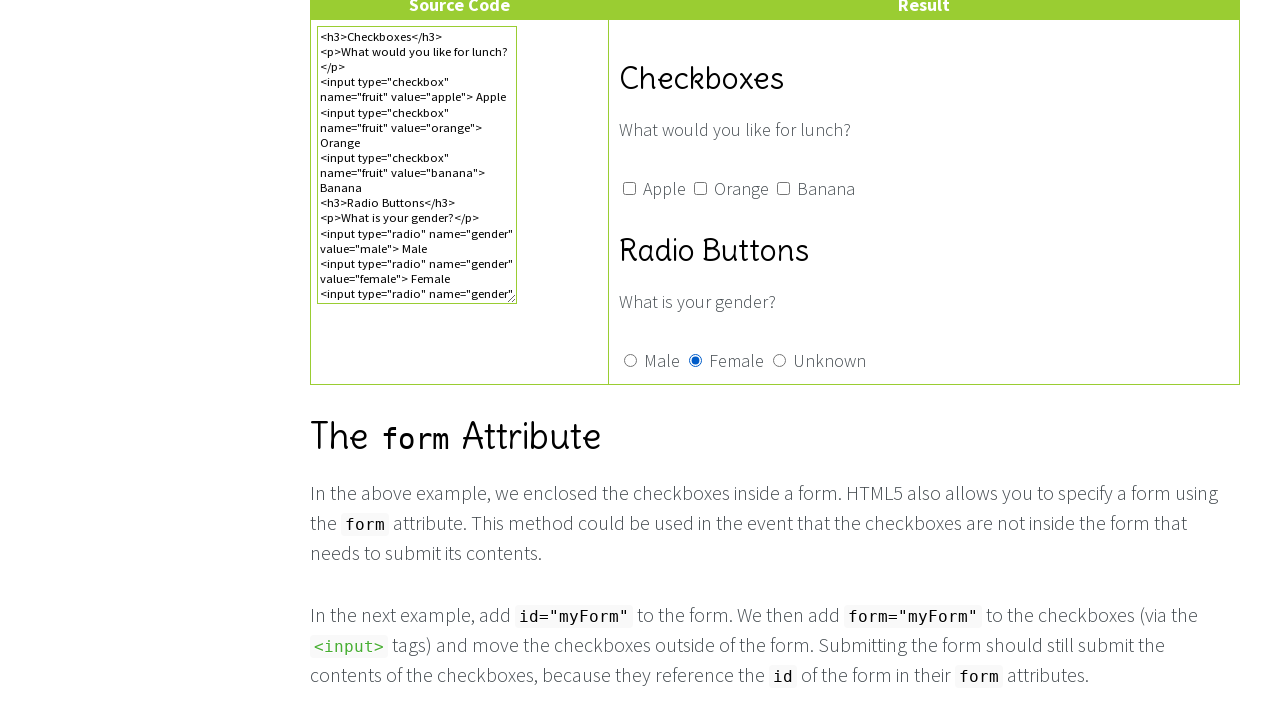

Clicked an enabled and unselected radio button at (780, 360) on input[type='radio'] >> nth=2
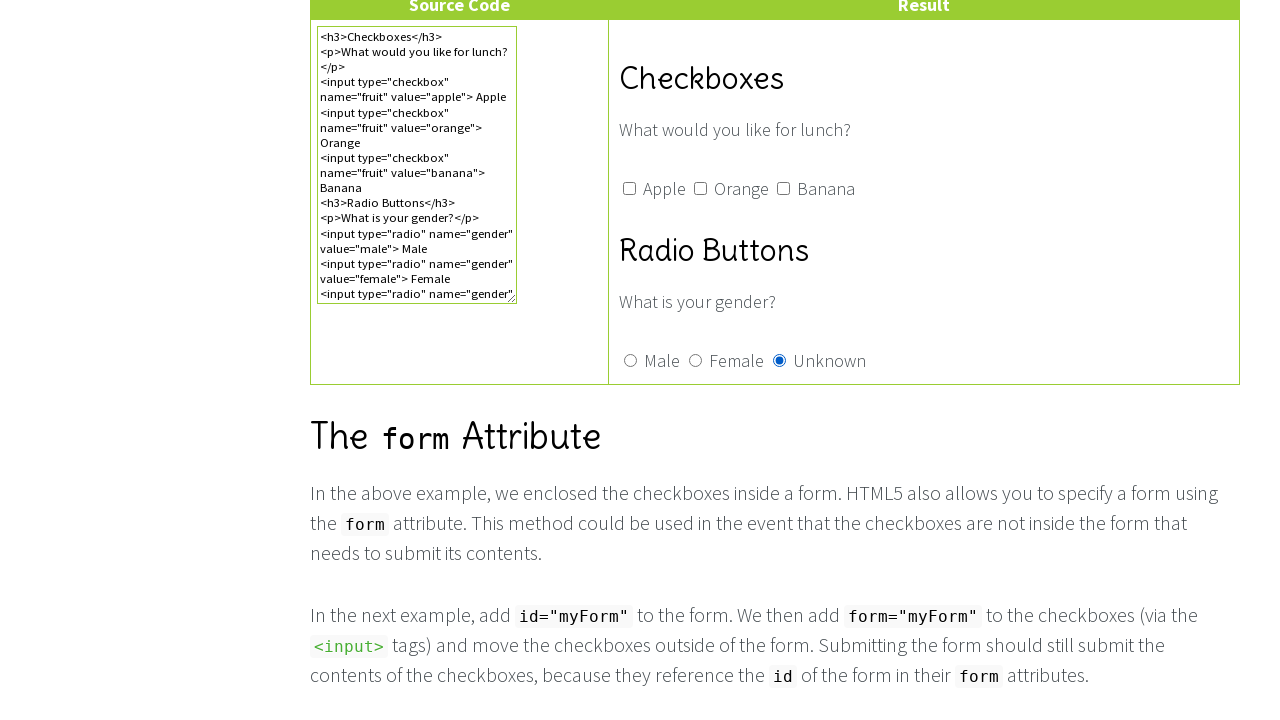

Waited 500ms for UI to update after radio button click
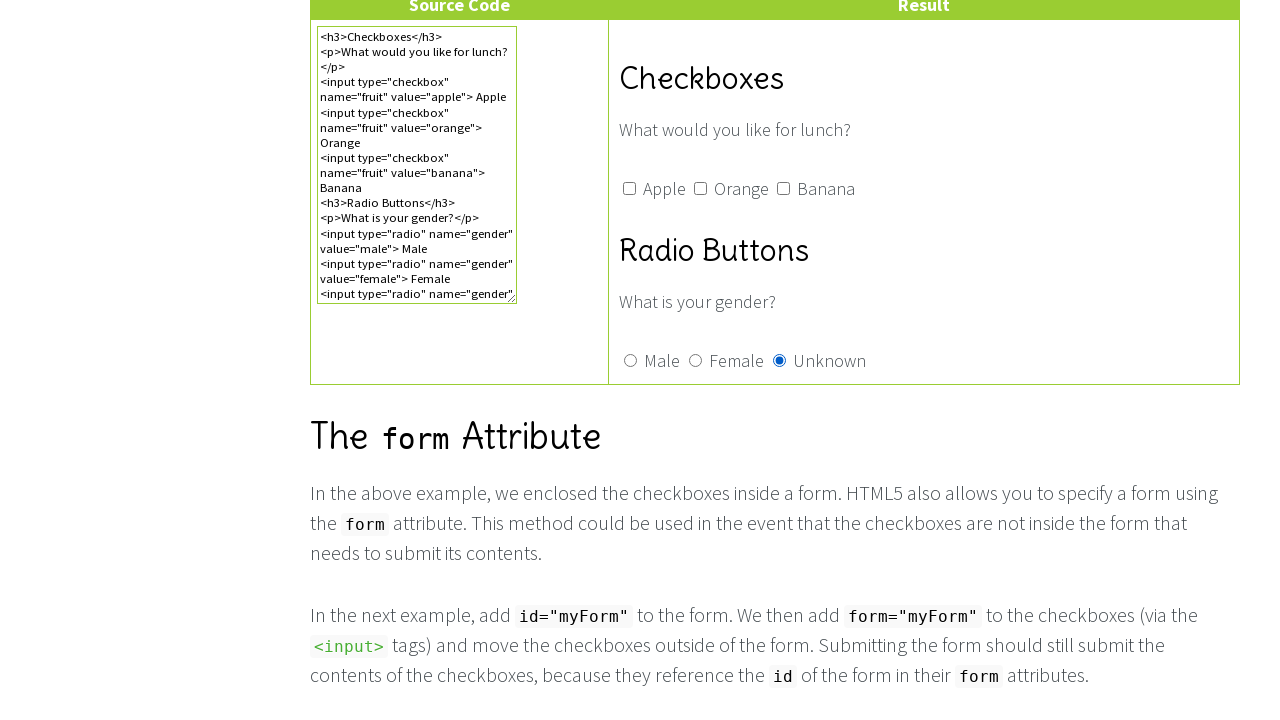

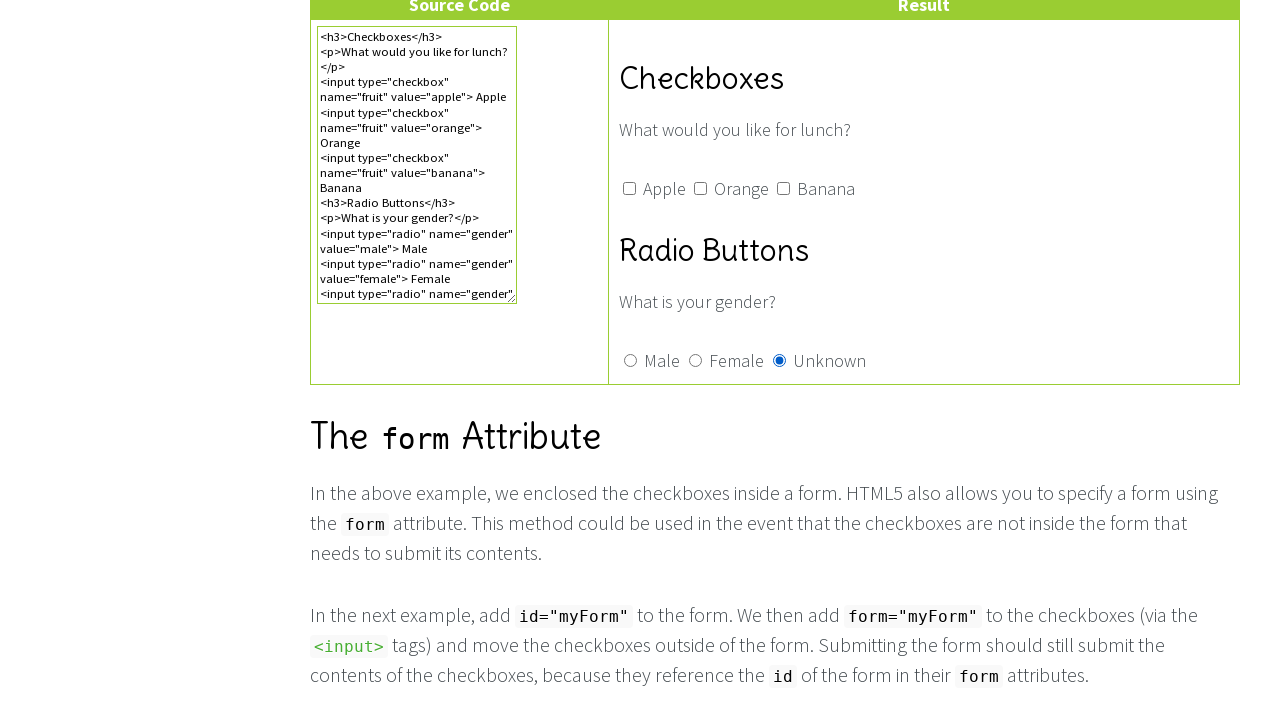